Tests the add/remove elements functionality by clicking "Add Element" button to create a Delete button, verifying it appears, then clicking Delete to remove it and verifying it's gone.

Starting URL: https://practice.cydeo.com/add_remove_elements/

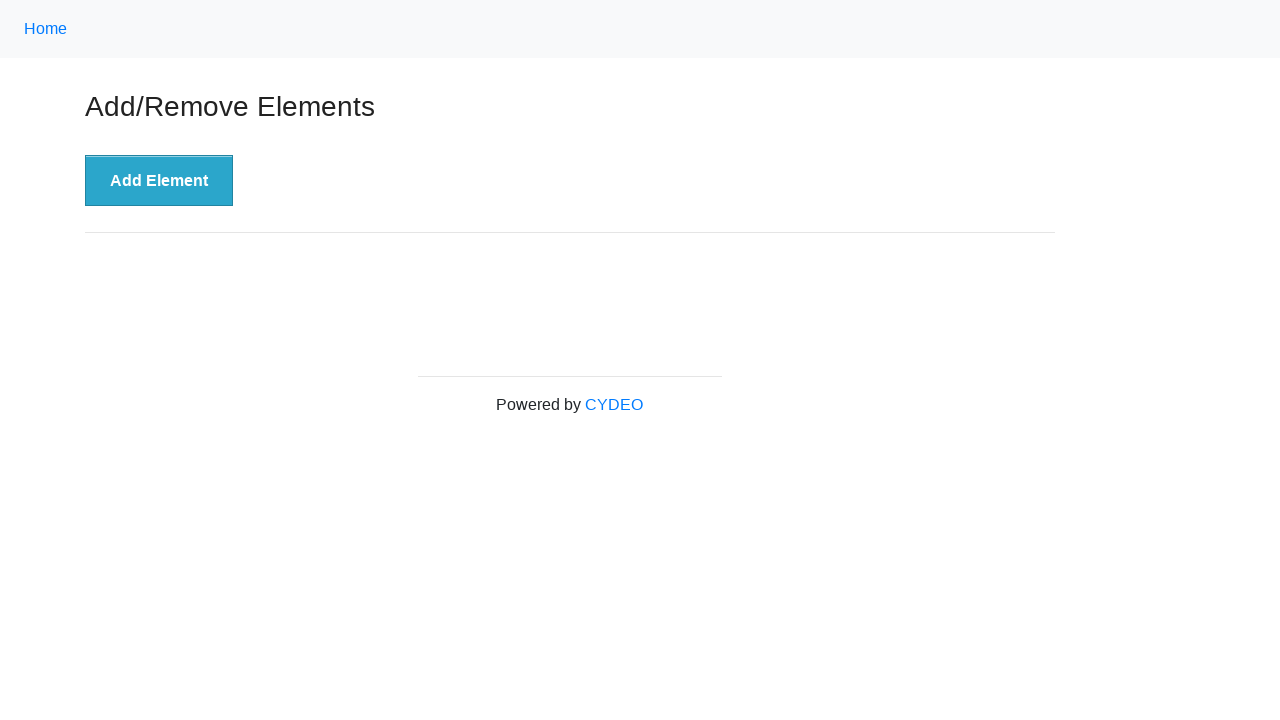

Clicked 'Add Element' button to create a new Delete button at (159, 181) on xpath=//button[.='Add Element']
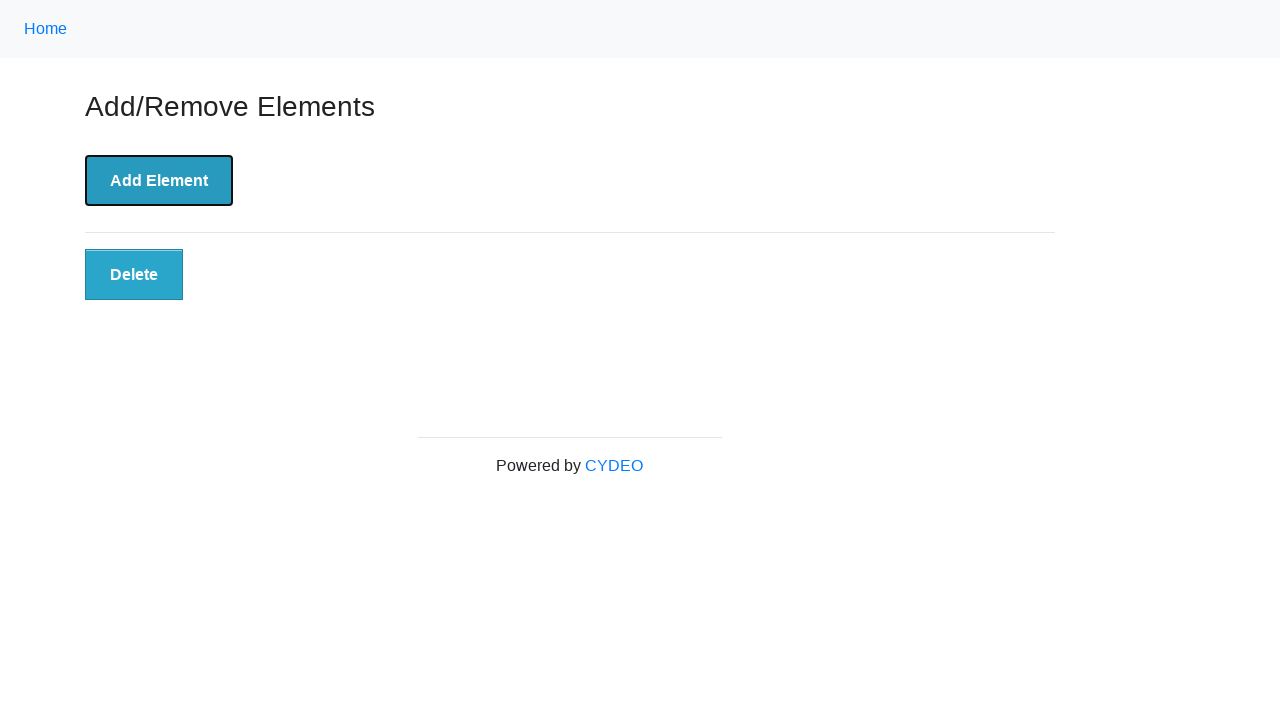

Delete button appeared after clicking Add Element
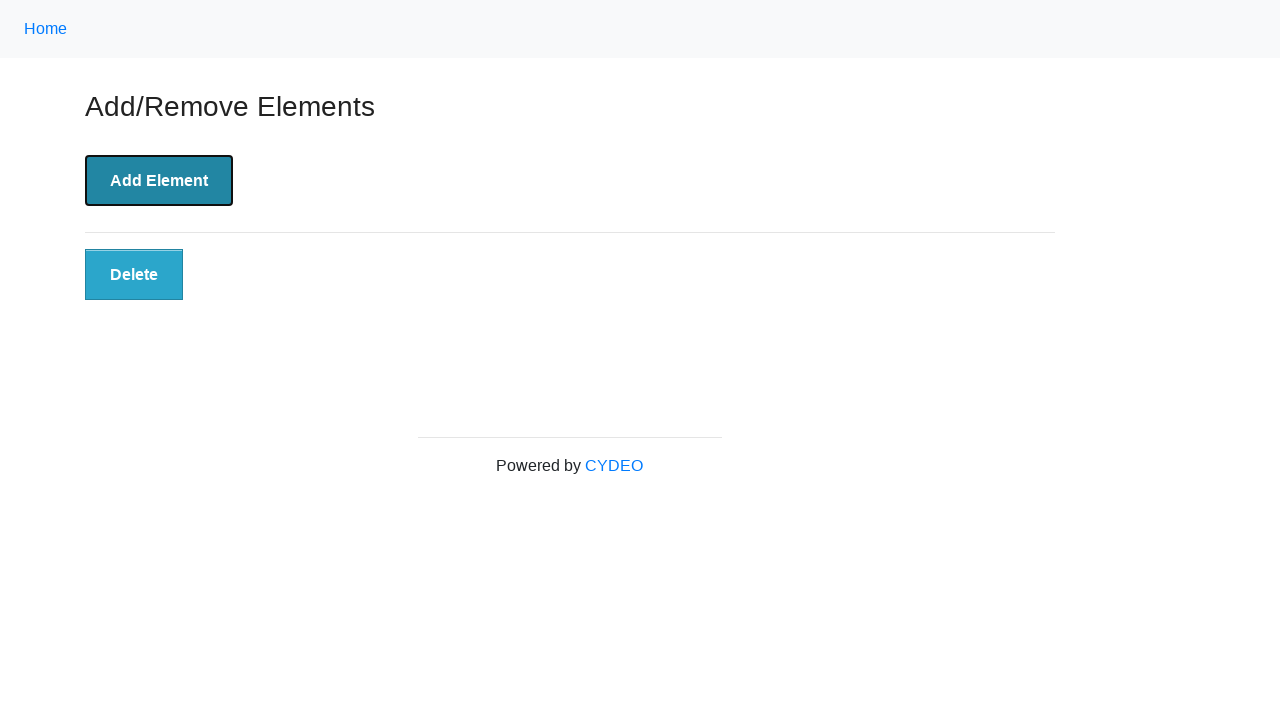

Verified Delete button is visible
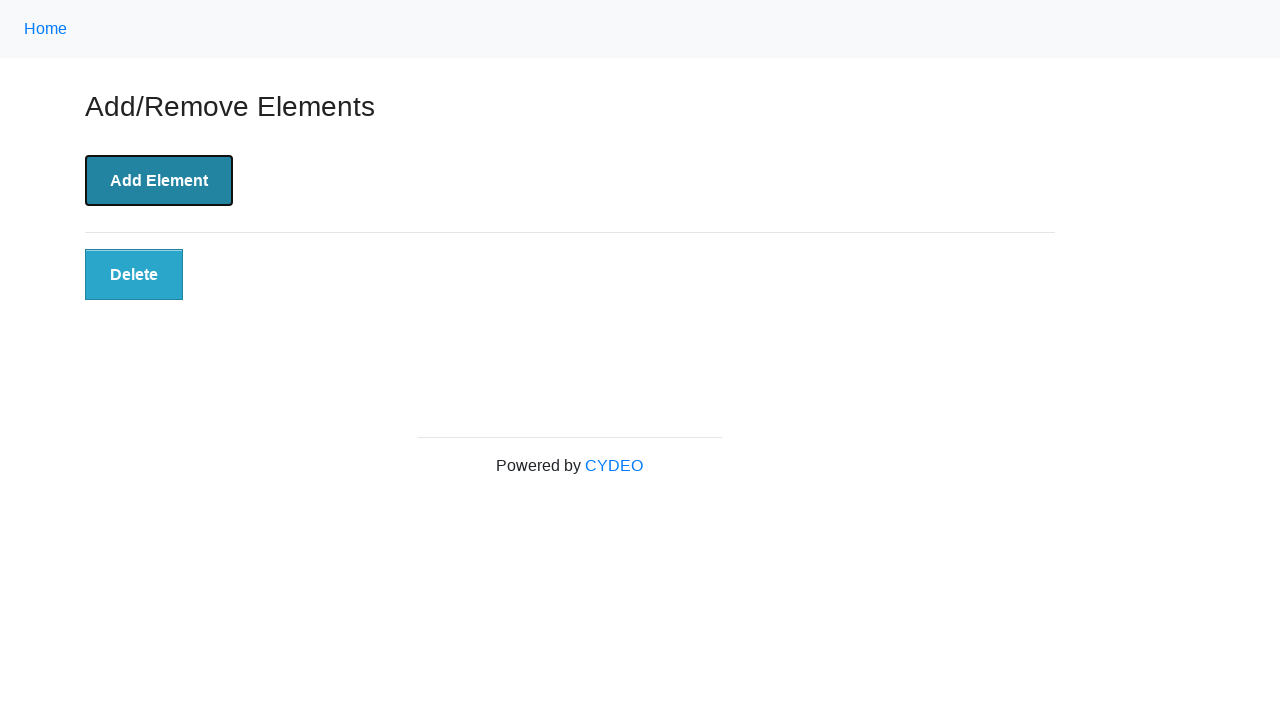

Clicked Delete button to remove the element at (134, 275) on xpath=//button[@class='added-manually']
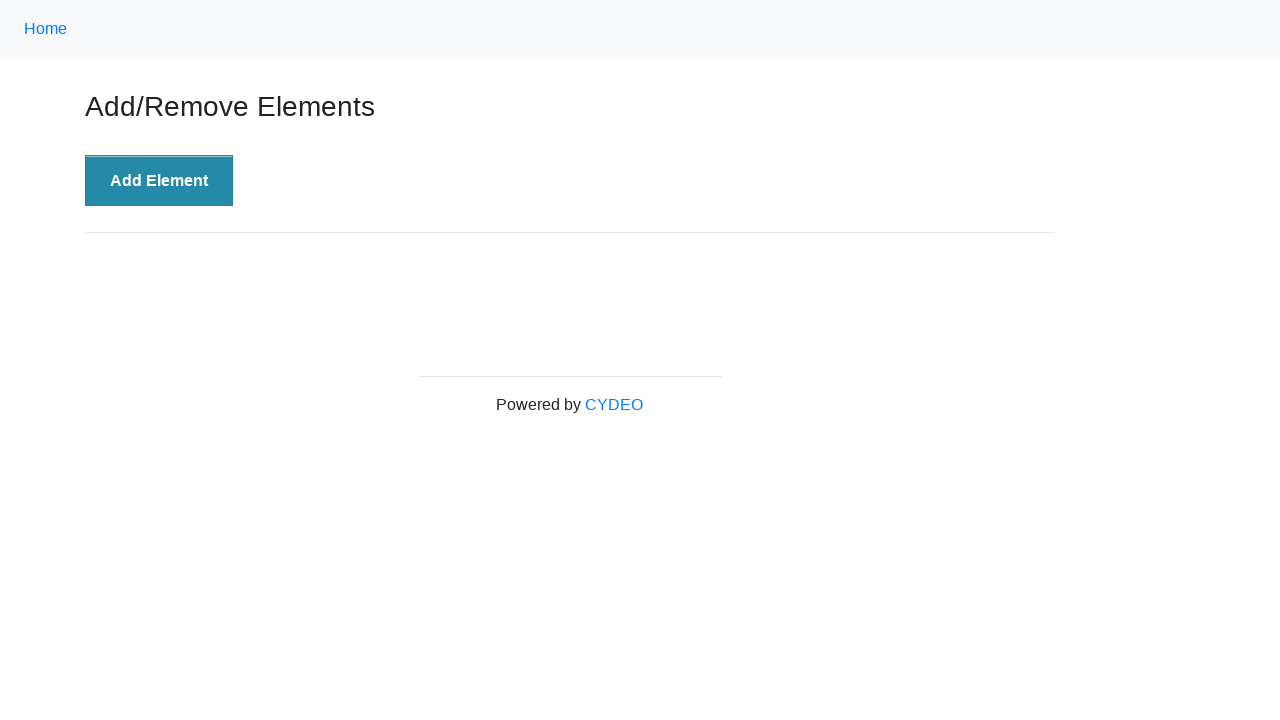

Verified Delete button is no longer present after clicking it
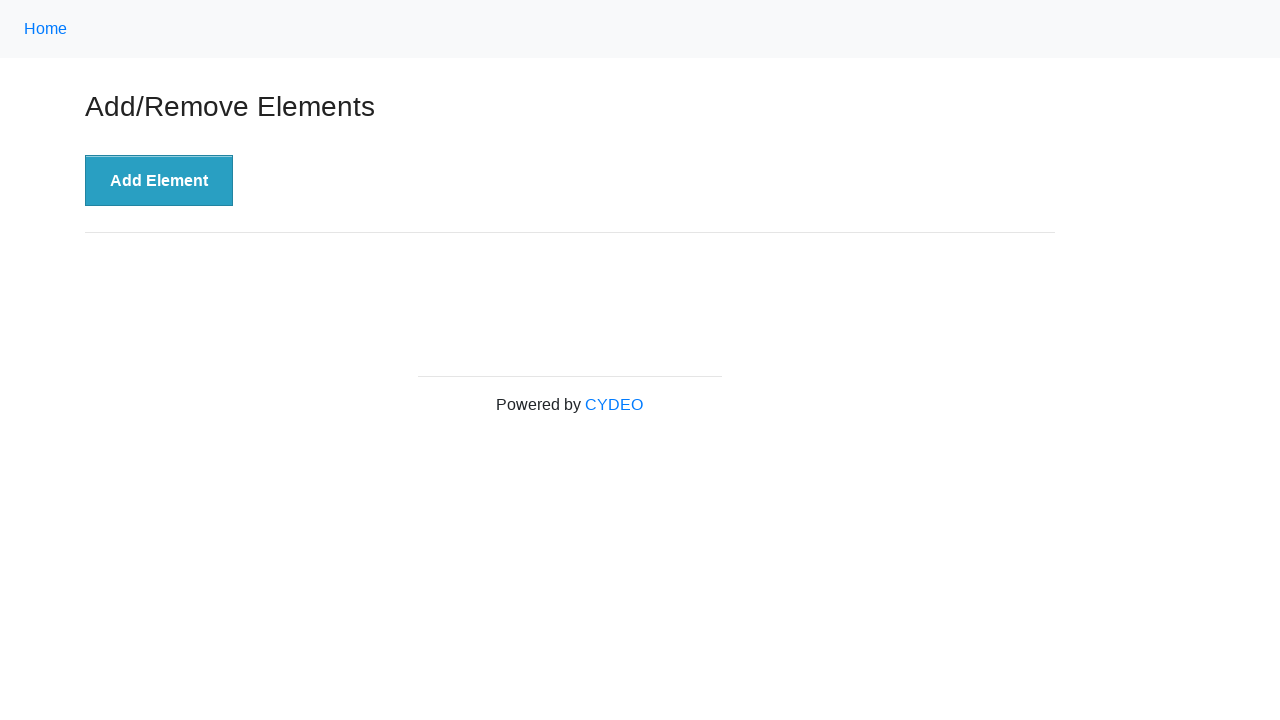

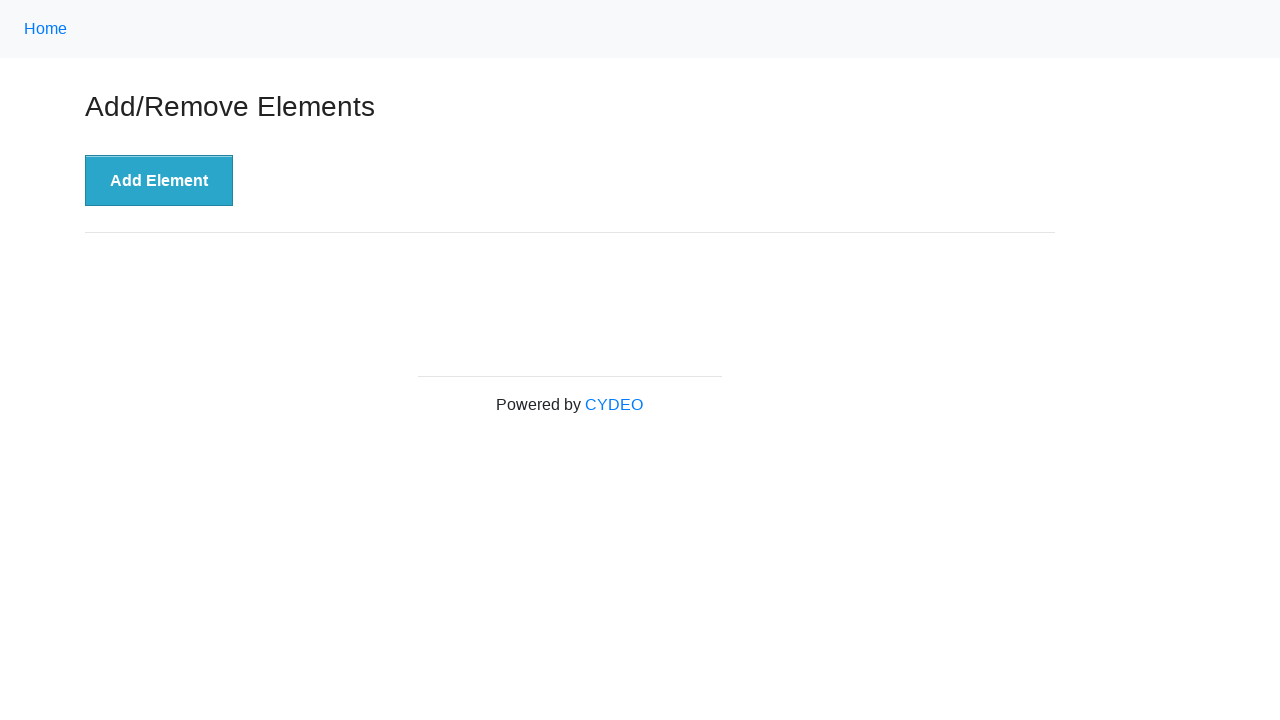